Tests e-commerce functionality by adding multiple vegetables to cart, proceeding to checkout, and applying a promo code

Starting URL: https://rahulshettyacademy.com/seleniumPractise/

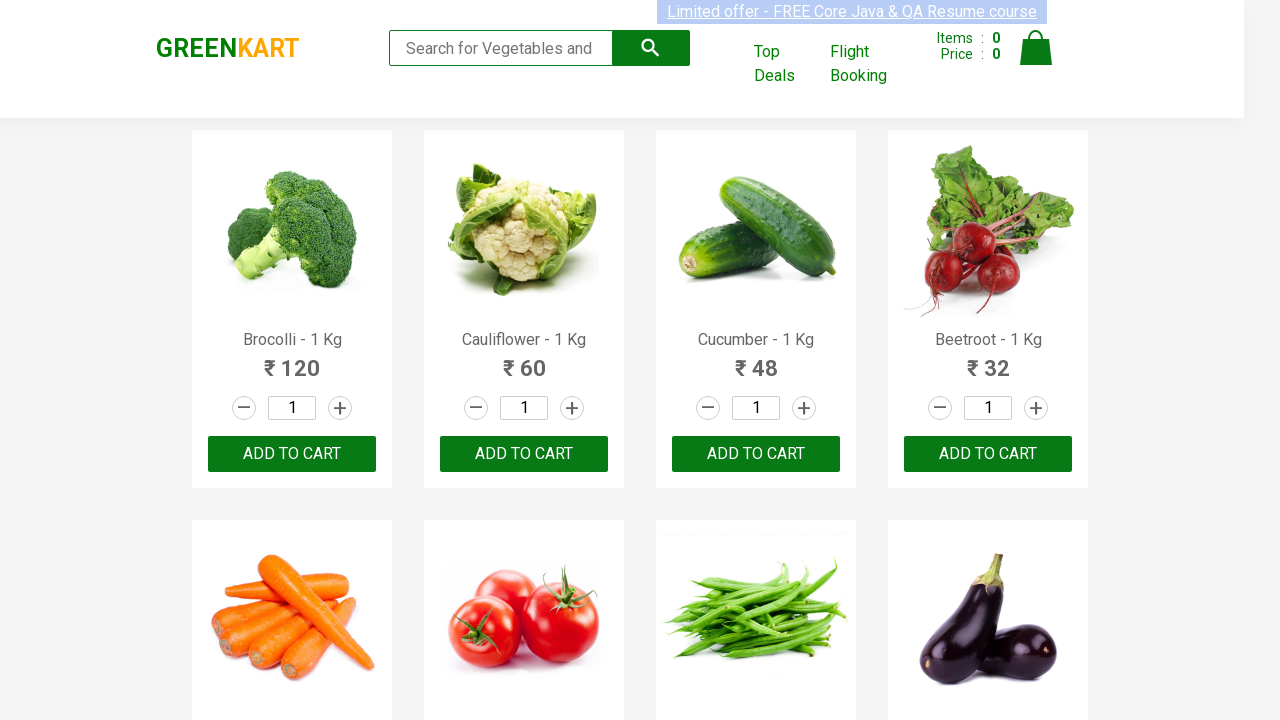

Retrieved all product names from the page
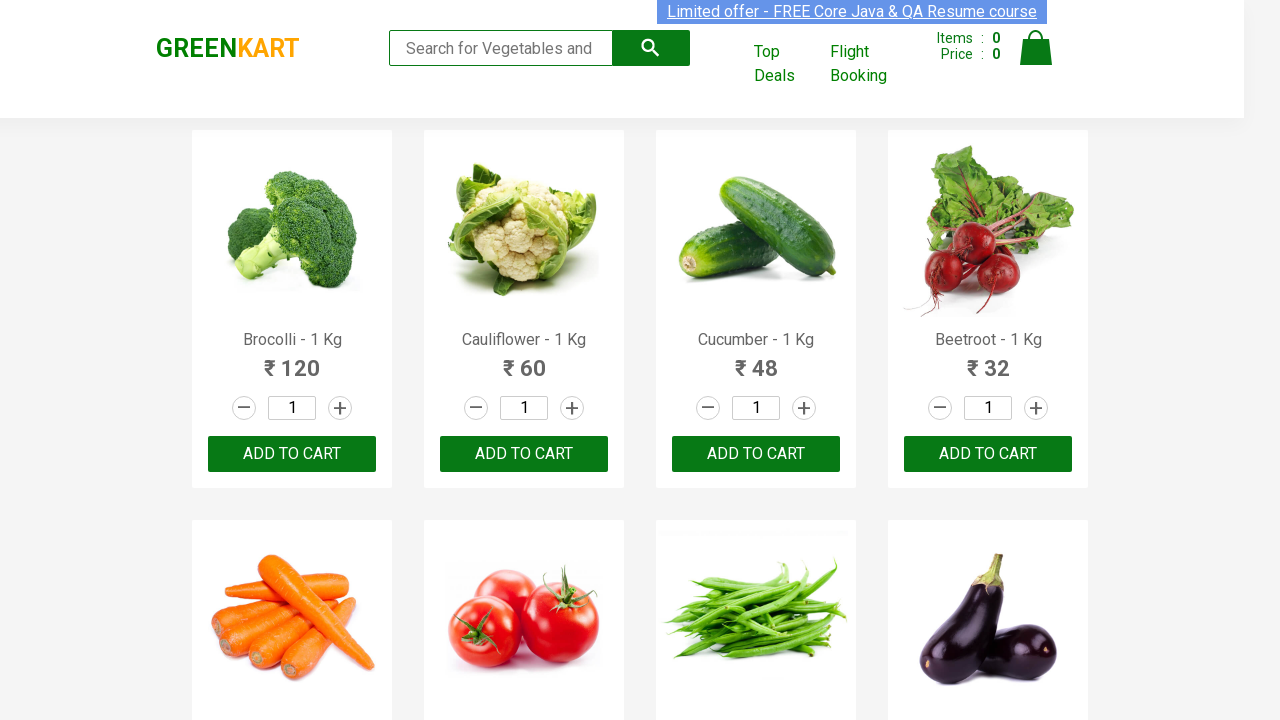

Added Brocolli to cart at (292, 454) on xpath=//div[@class='product-action']/button >> nth=0
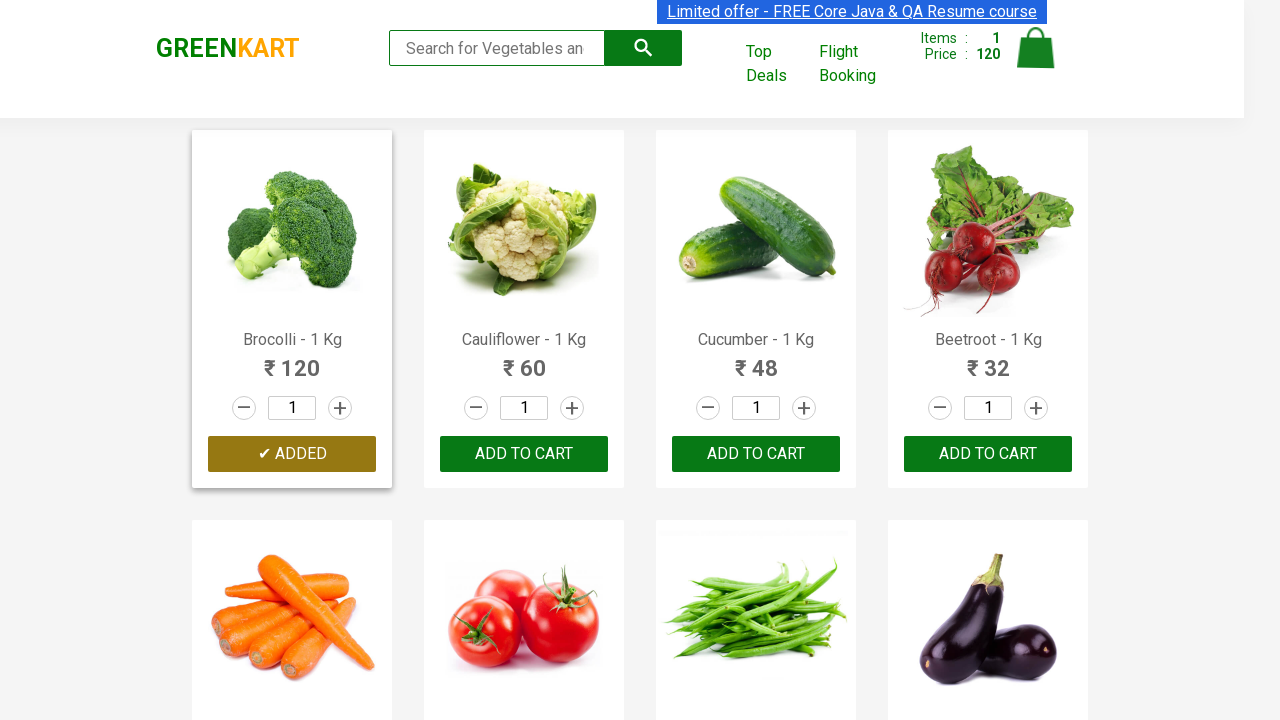

Added Cucumber to cart at (756, 454) on xpath=//div[@class='product-action']/button >> nth=2
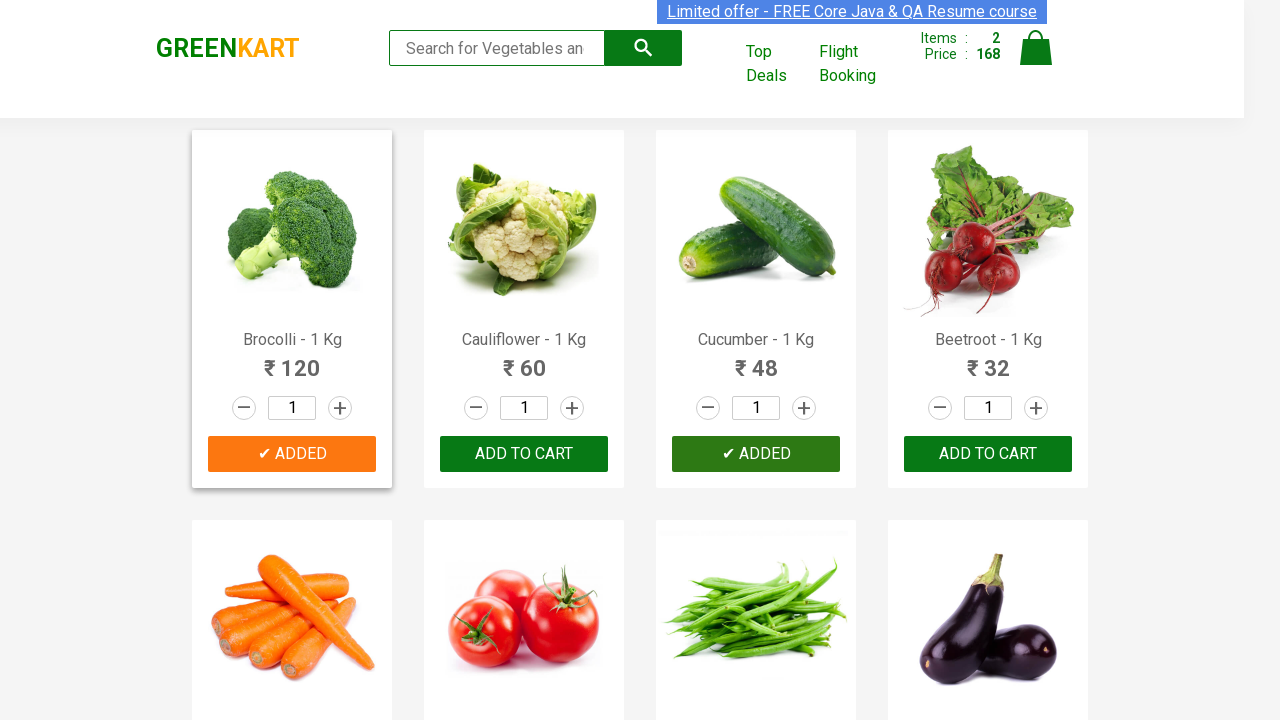

Added Beetroot to cart at (988, 454) on xpath=//div[@class='product-action']/button >> nth=3
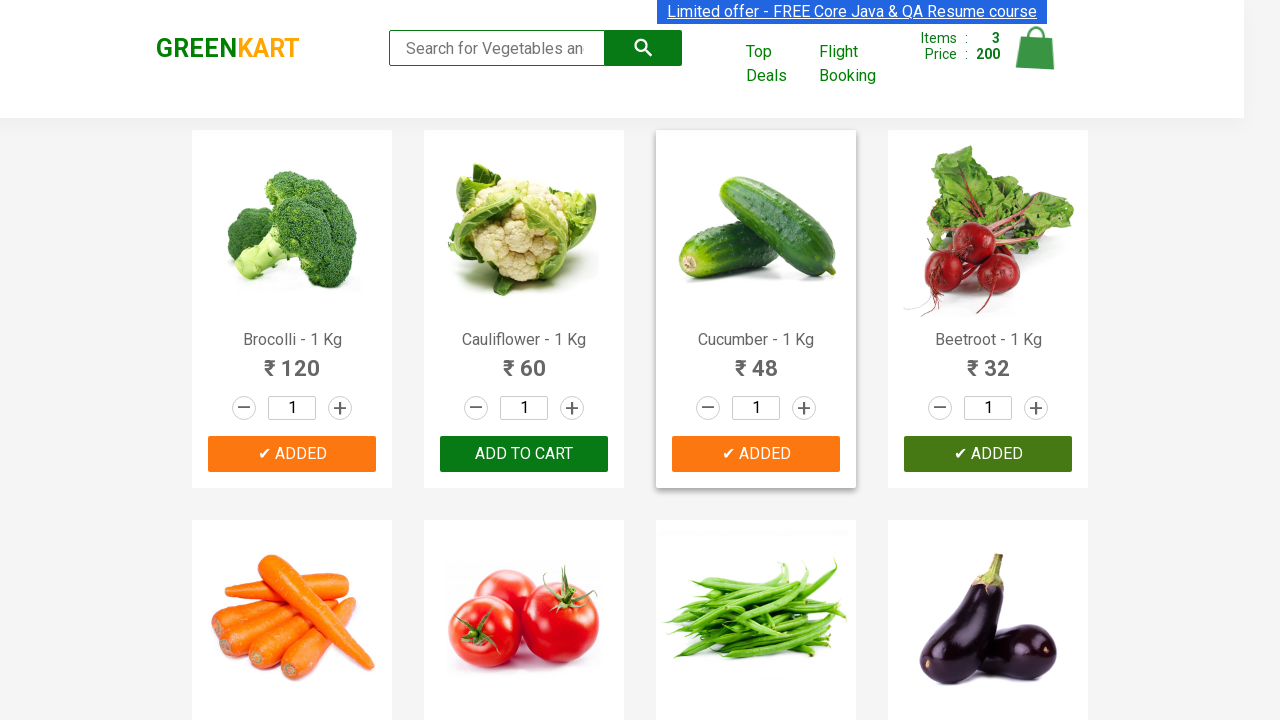

Added Beans to cart at (756, 360) on xpath=//div[@class='product-action']/button >> nth=6
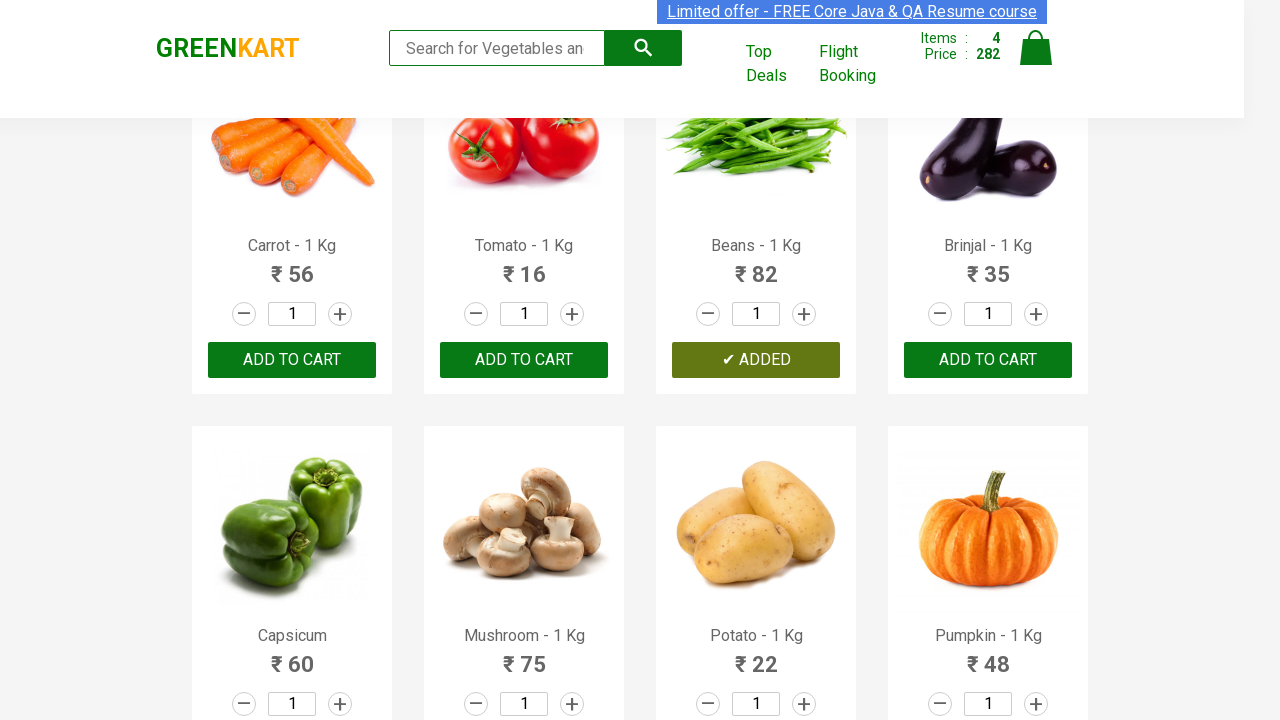

Clicked on cart icon to view cart at (1036, 48) on img[alt='Cart']
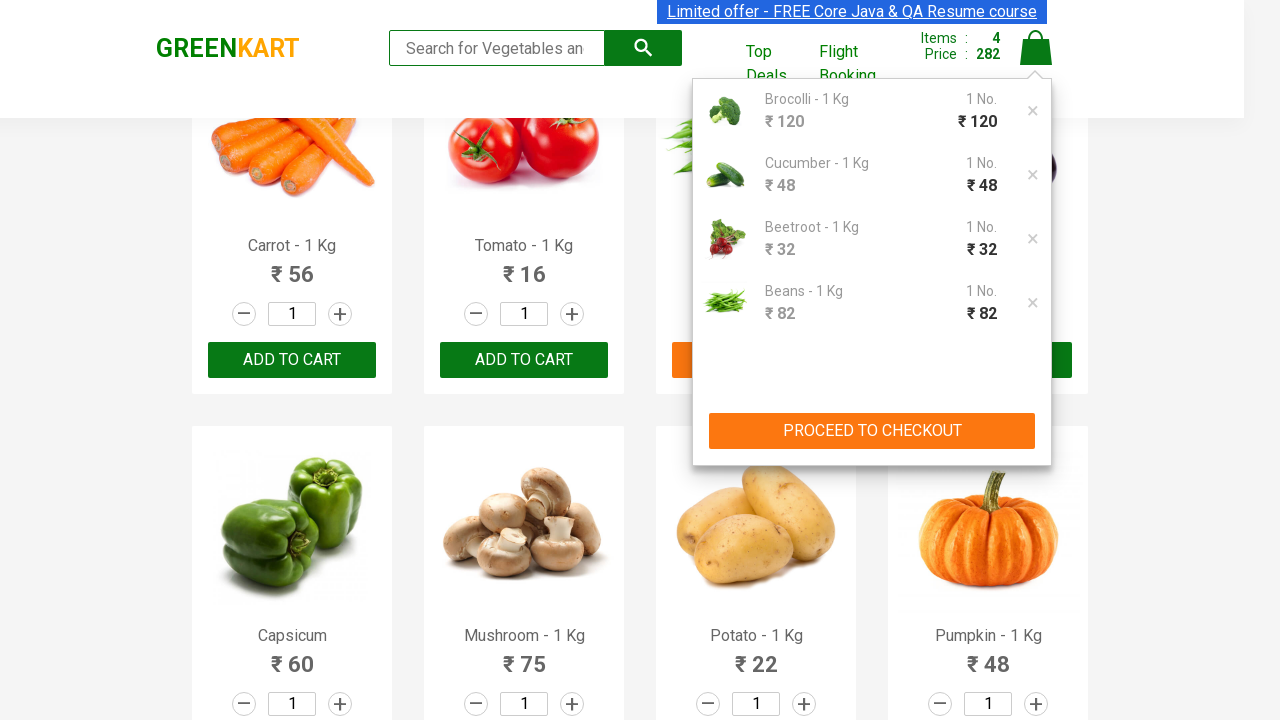

Clicked PROCEED TO CHECKOUT button at (872, 431) on xpath=//button[text()='PROCEED TO CHECKOUT']
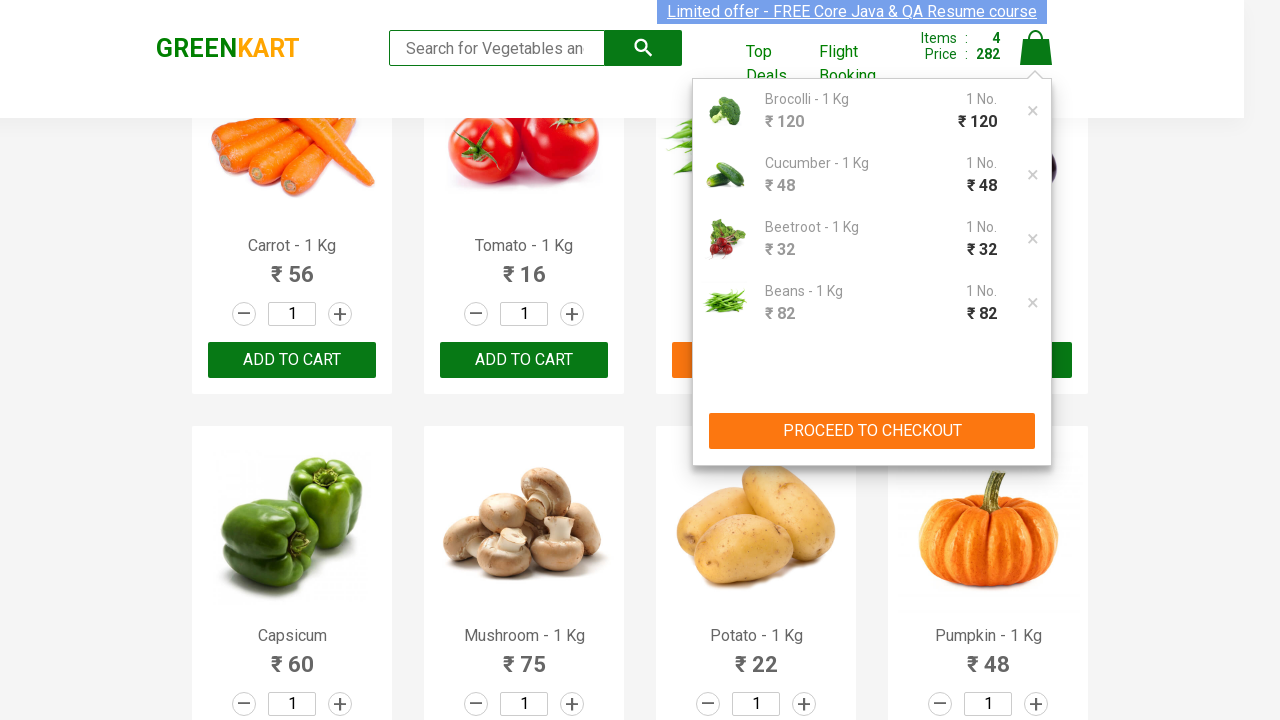

Promo code input field appeared
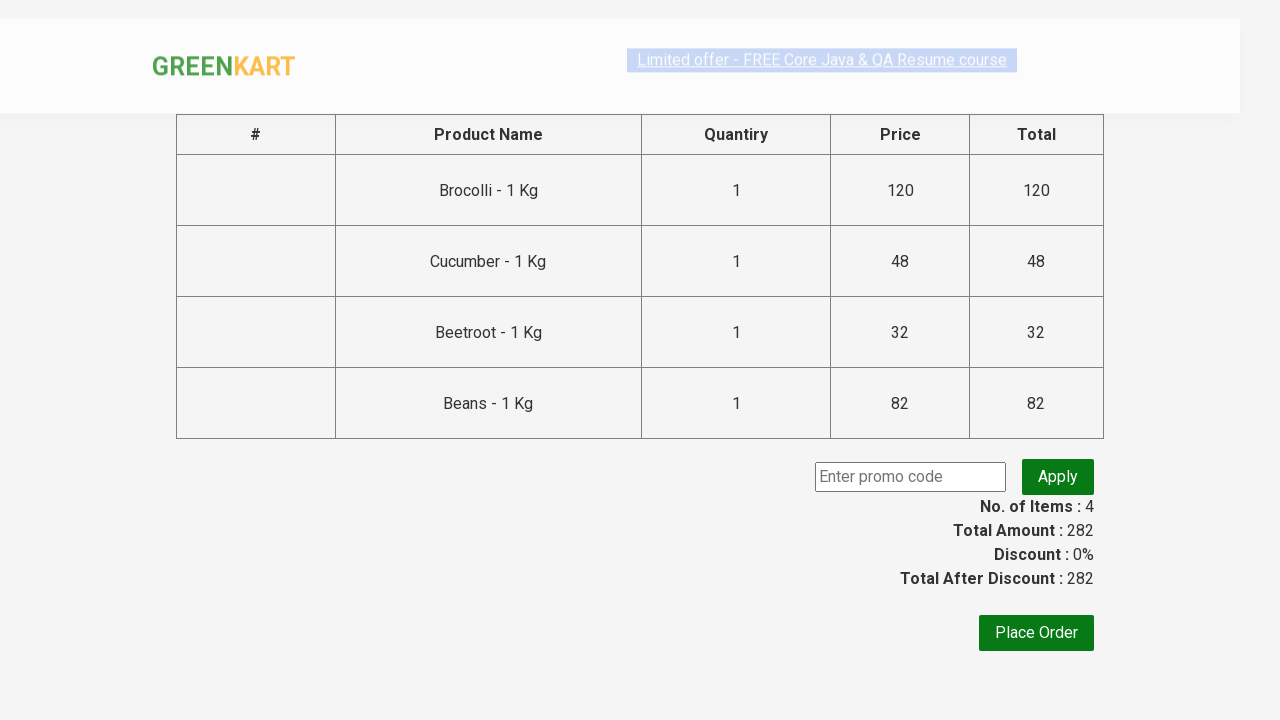

Entered promo code 'rahulshettyacademy' on //input[@class='promoCode']
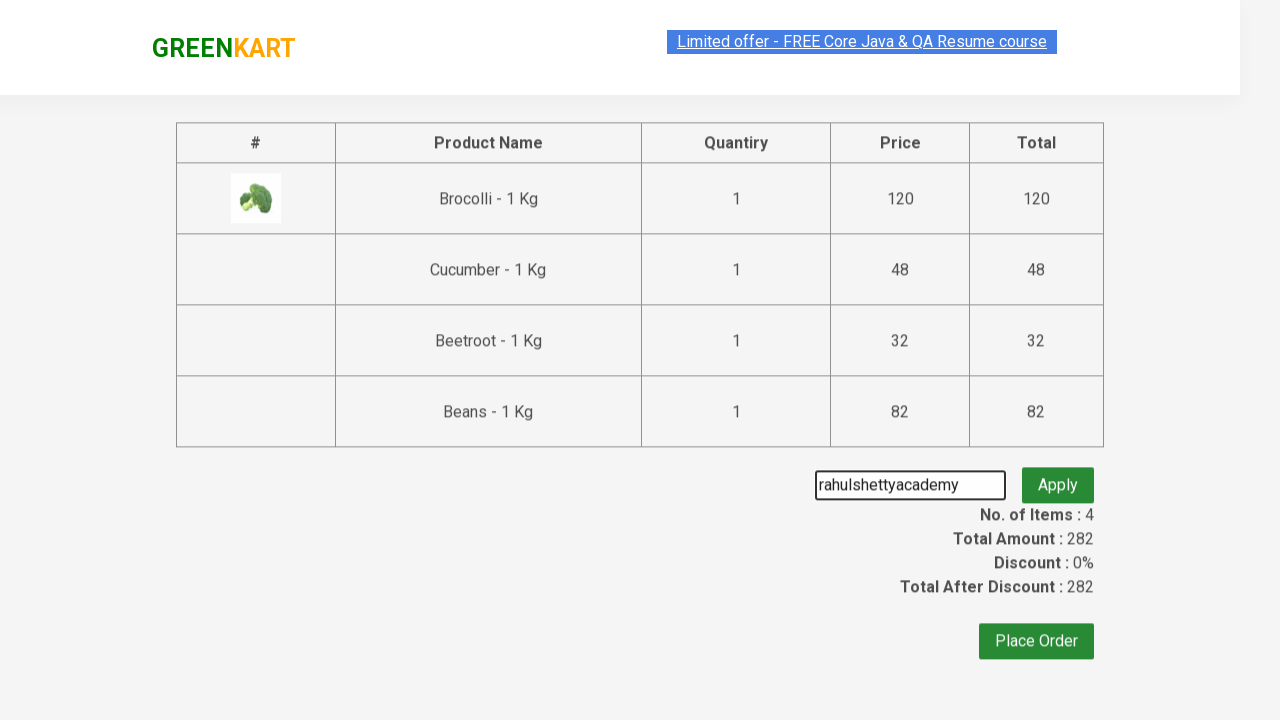

Clicked Apply button to apply promo code at (1058, 477) on xpath=//button[text()='Apply']
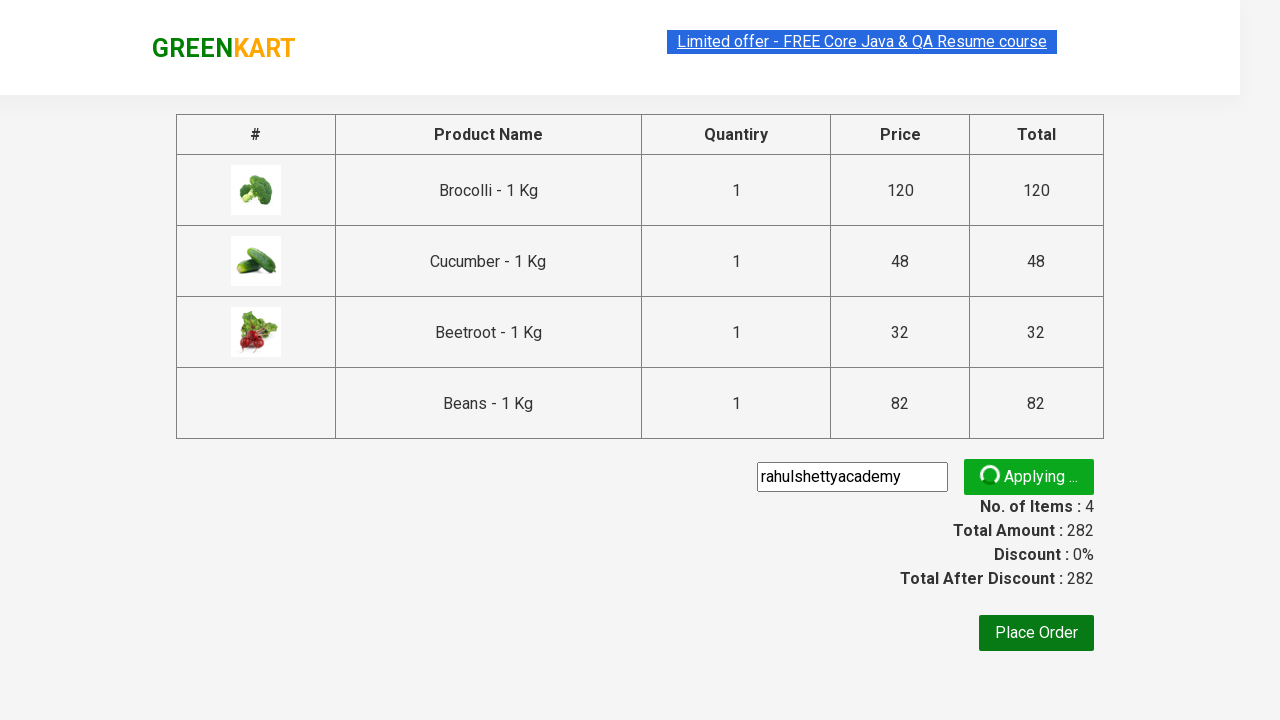

Promo code application confirmed with message
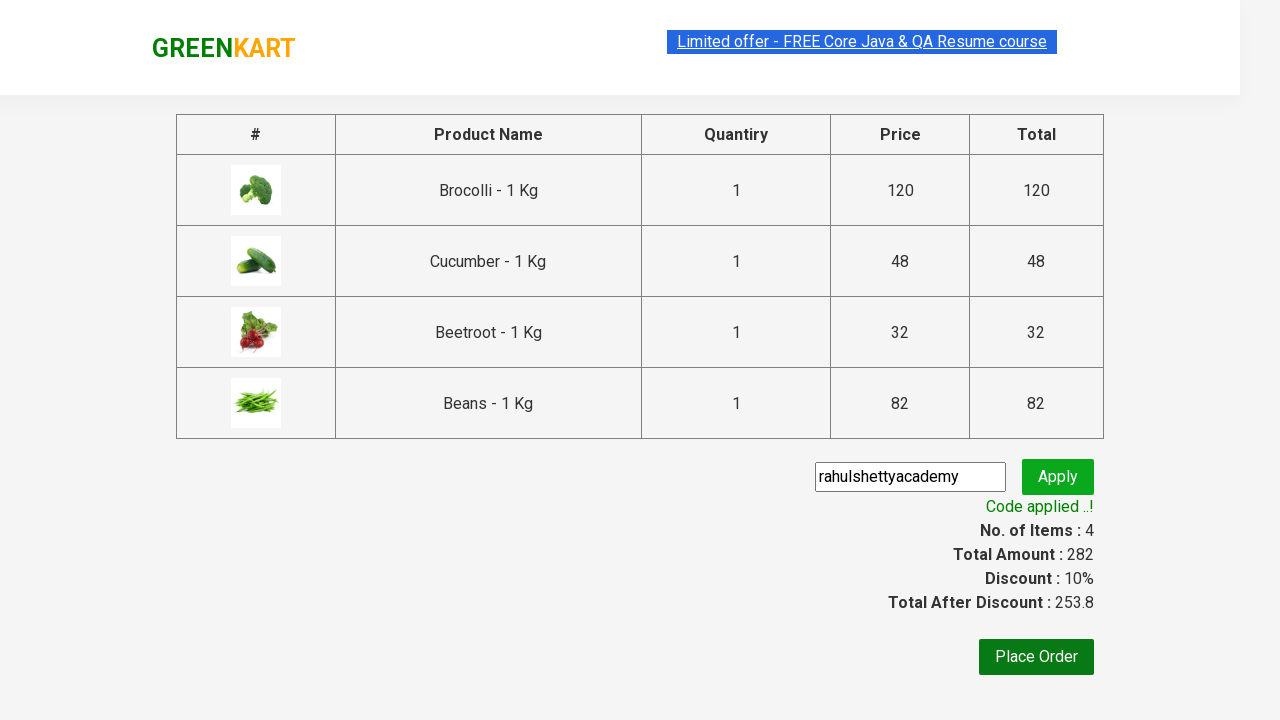

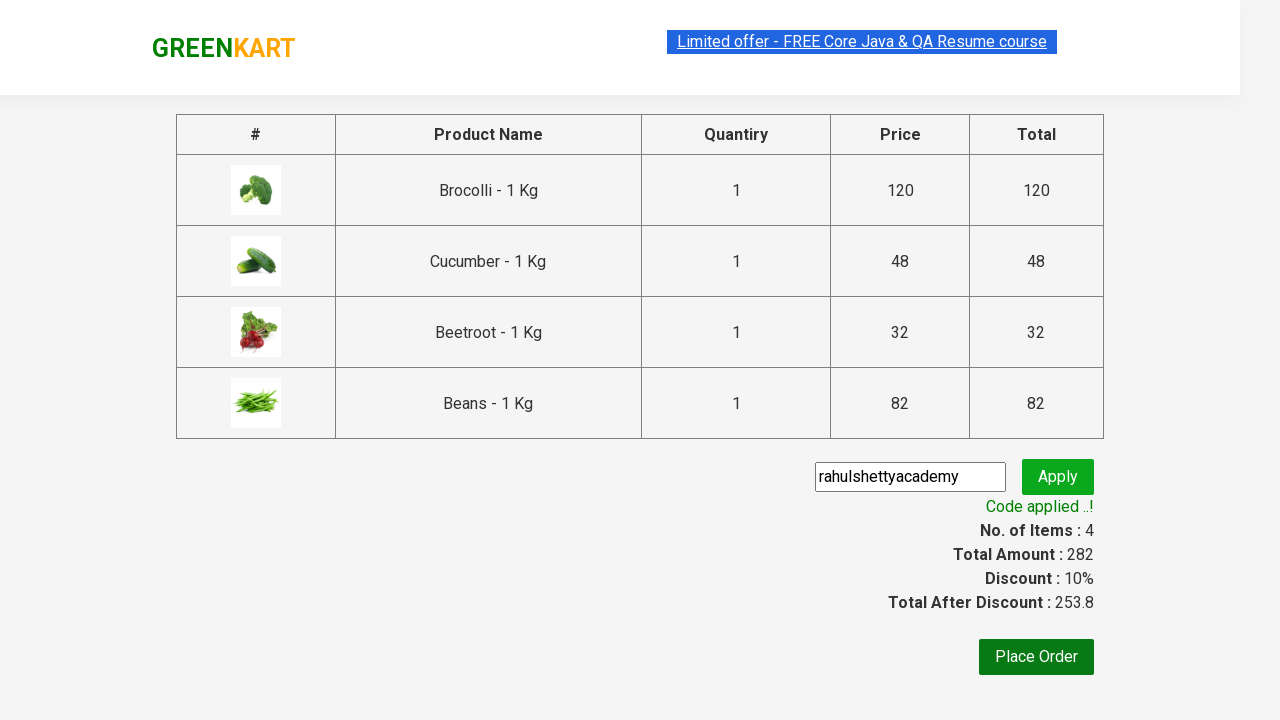